Tests Mediazone search results page by verifying product listings load

Starting URL: https://mediazone.ma/products?search=tablet=&page=1&count=33&price=0%3B62000&order=default&campaign=&productTag=-1&outlet=-1&wcategories=1

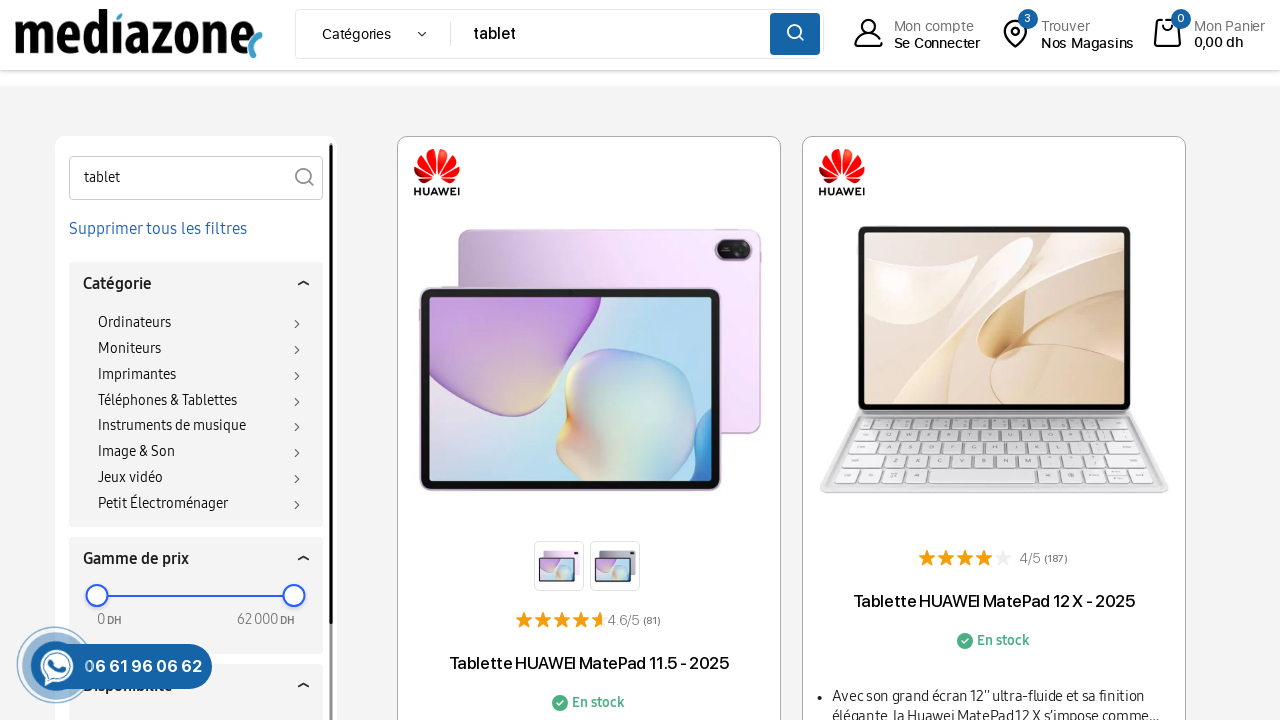

Product listings loaded on Mediazone search results page
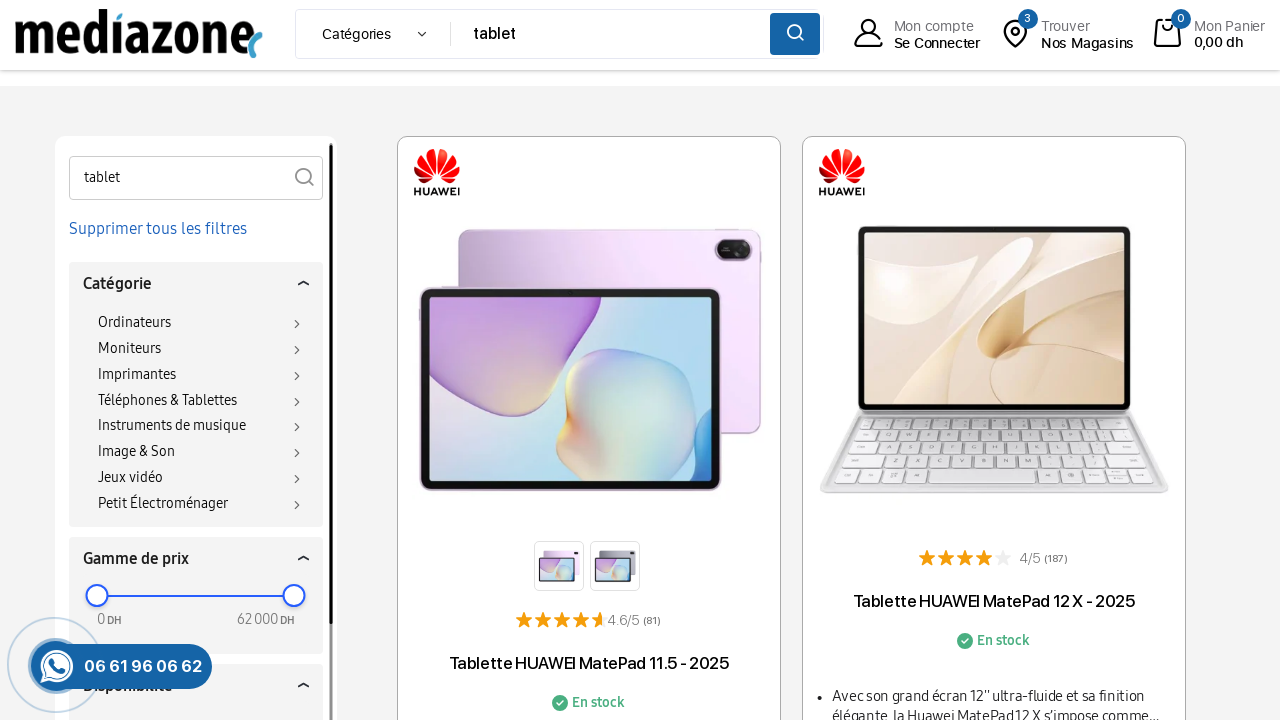

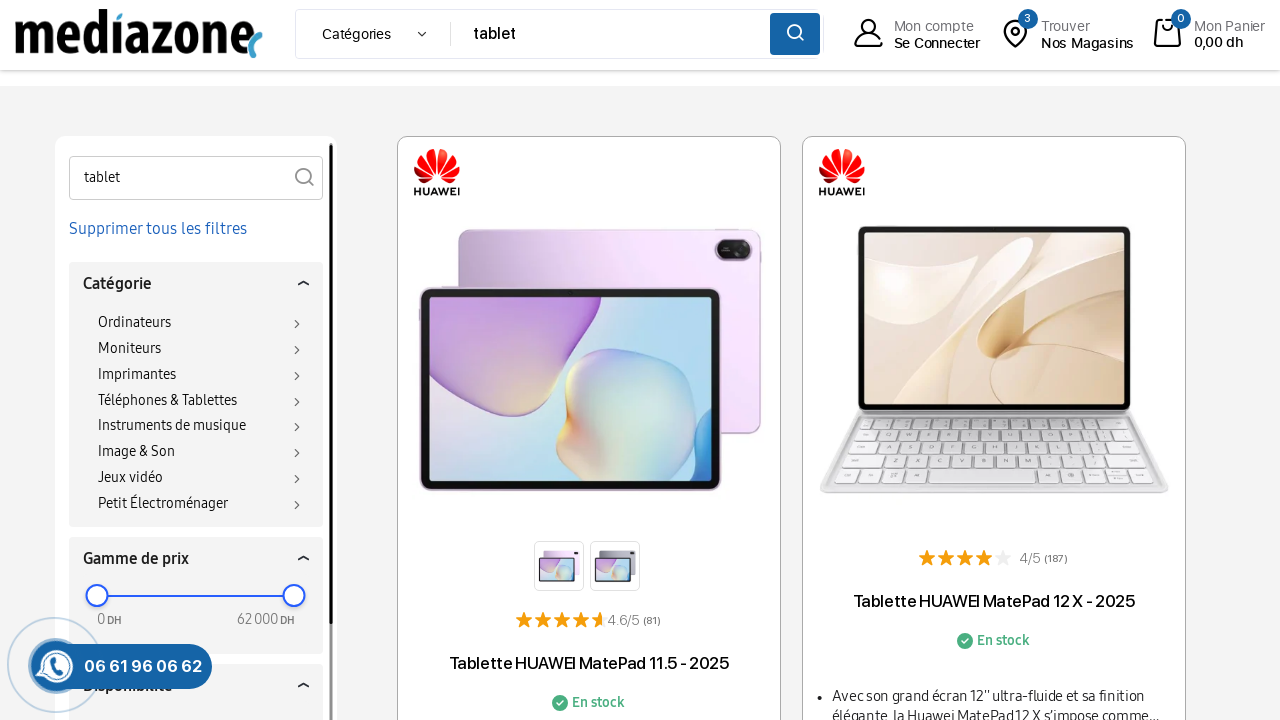